Tests the Playwright documentation site by clicking the "Get started" link and verifying the Installation heading is visible.

Starting URL: https://playwright.dev/

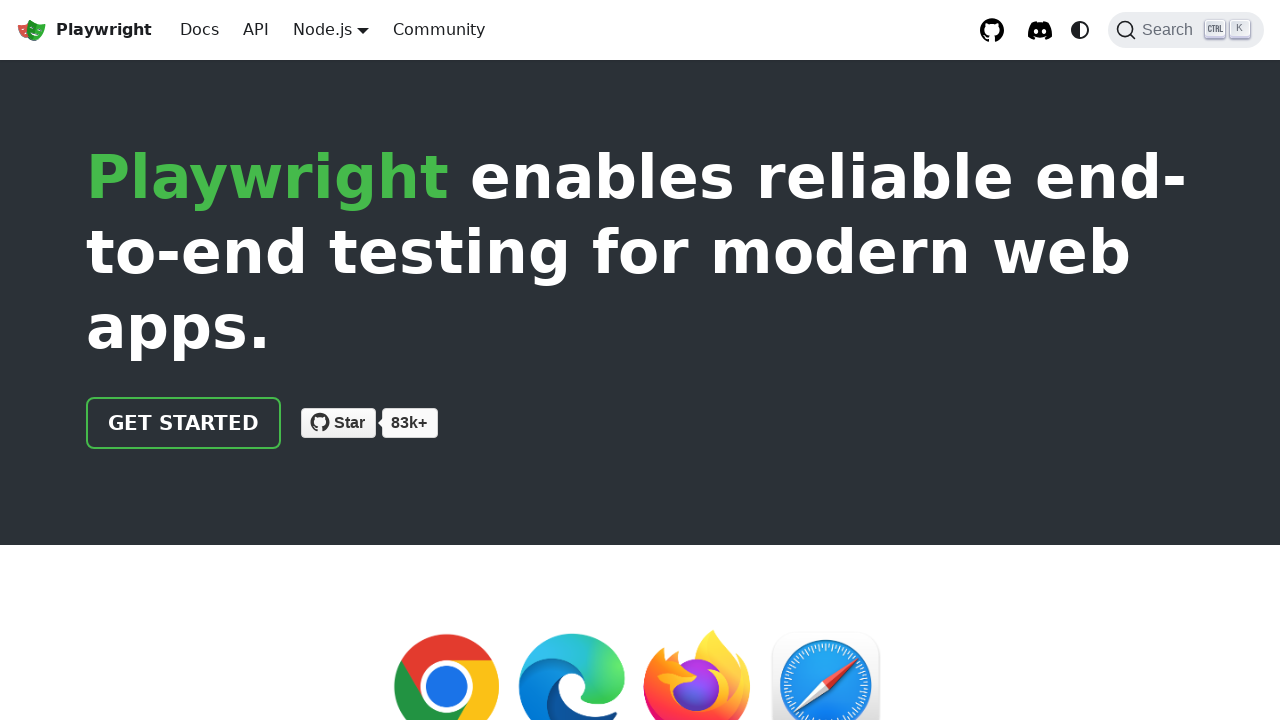

Clicked the 'Get started' link on Playwright documentation site at (184, 423) on internal:role=link[name="Get started"i]
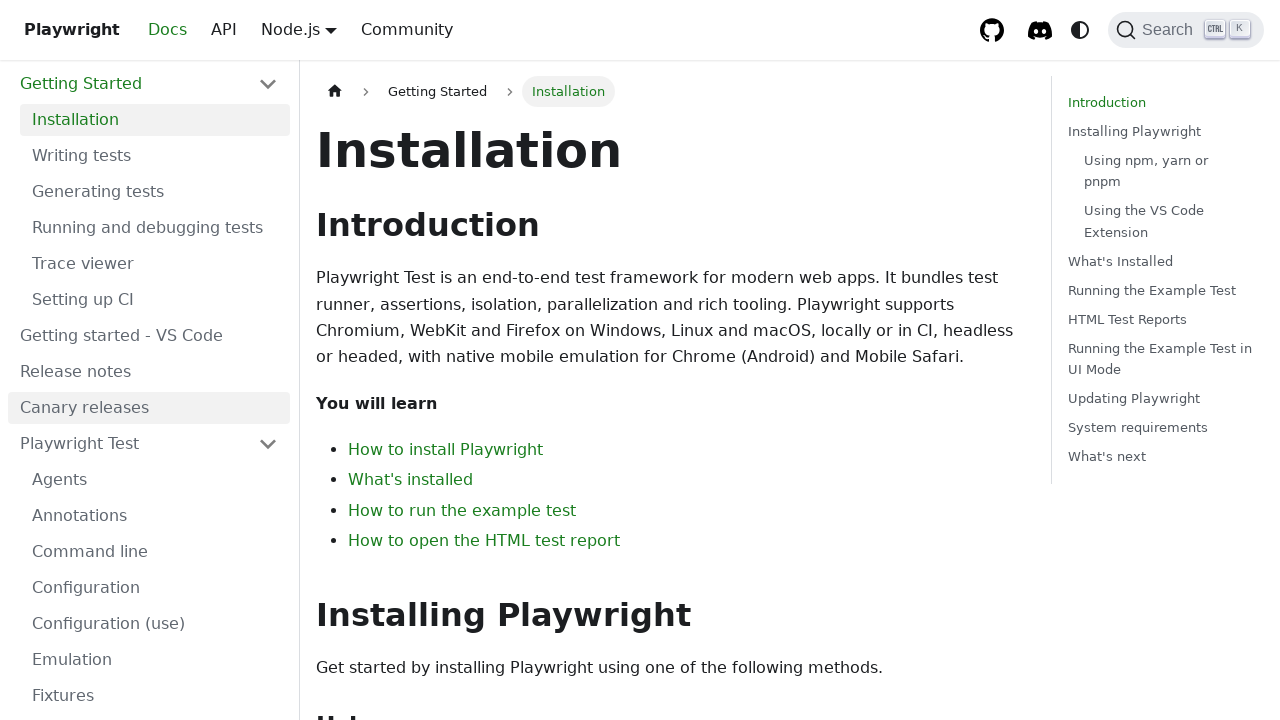

Installation heading is now visible
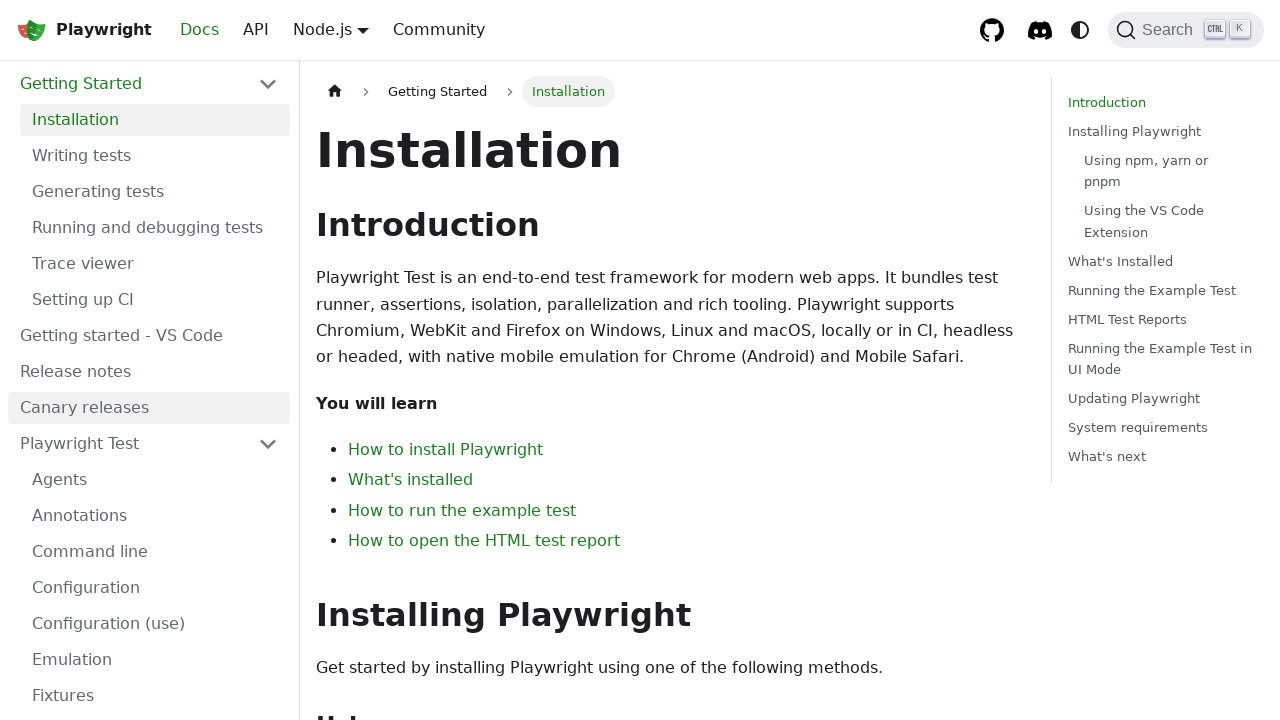

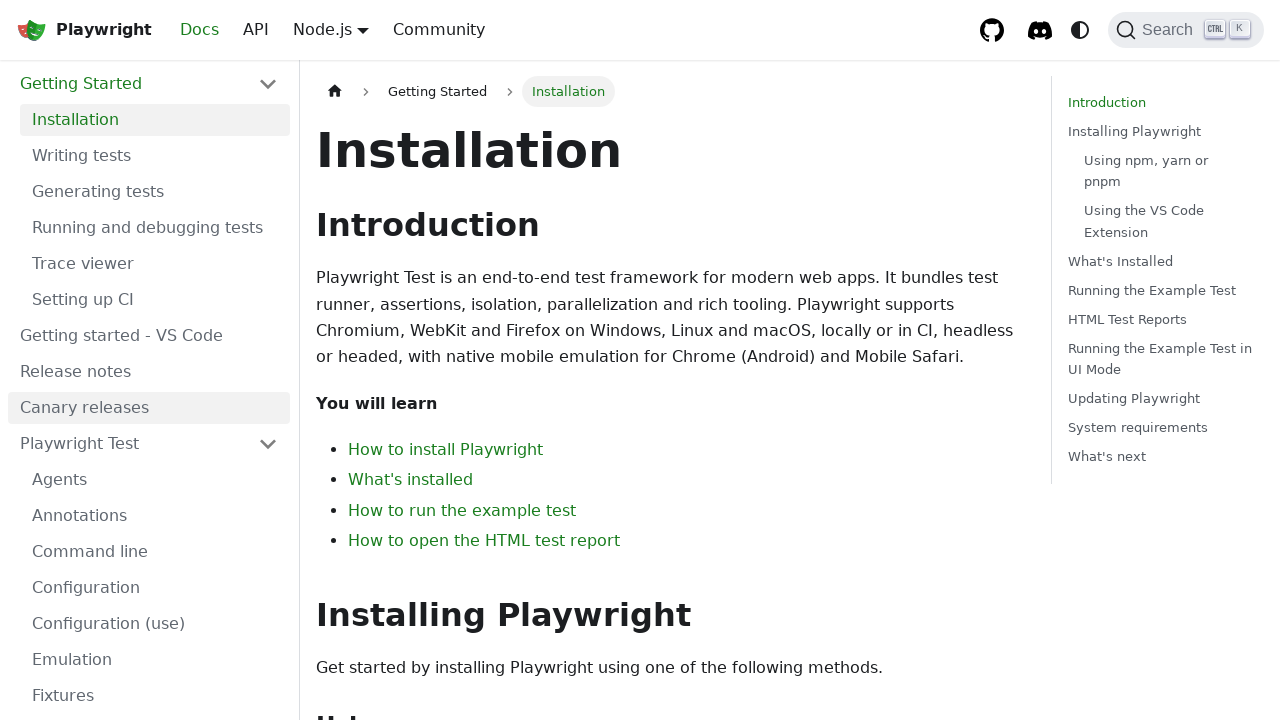